Tests login form validation by clicking the login button without entering any credentials and verifying the appropriate error message is displayed

Starting URL: https://www.saucedemo.com/

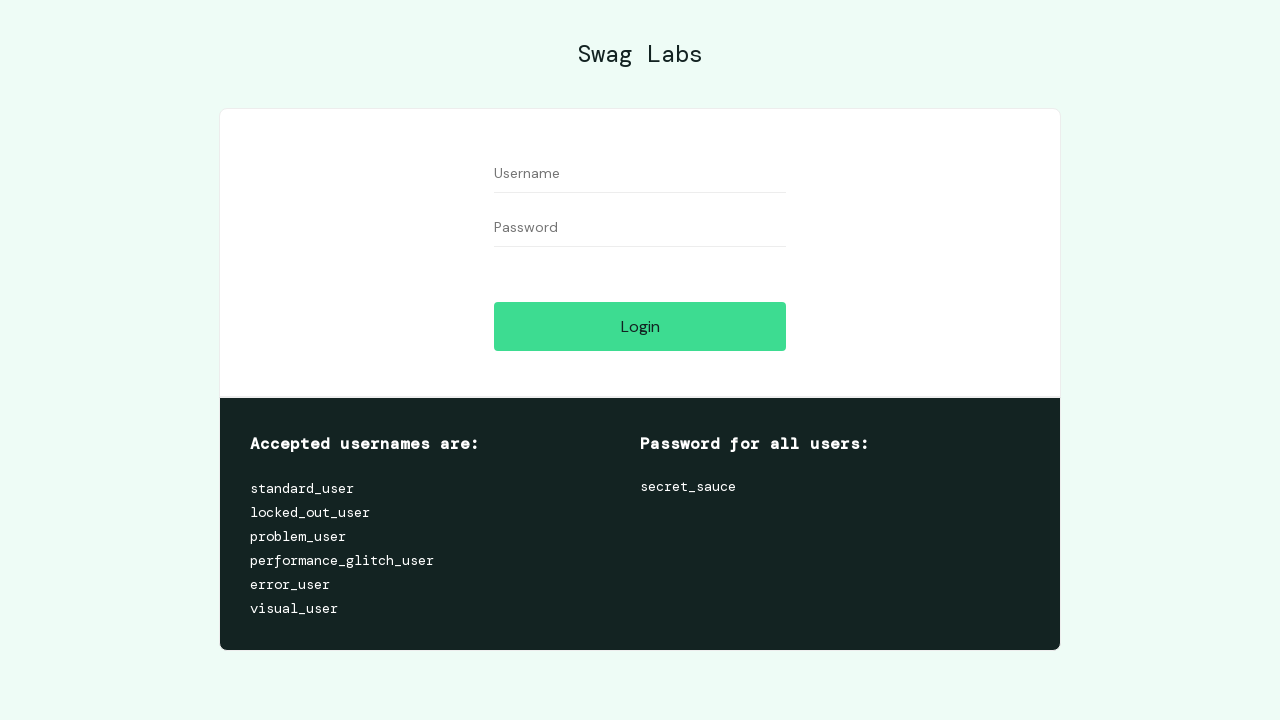

Navigated to Sauce Demo login page
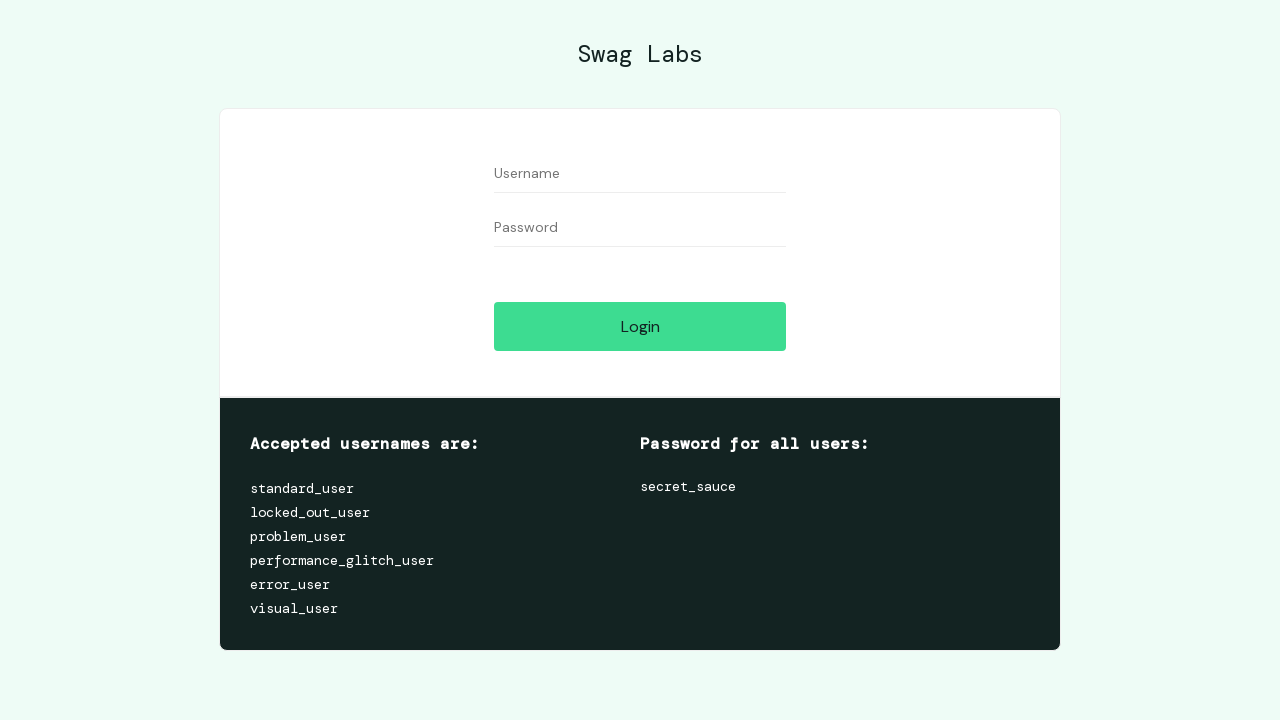

Clicked login button without entering any credentials at (640, 326) on input[data-test='login-button']
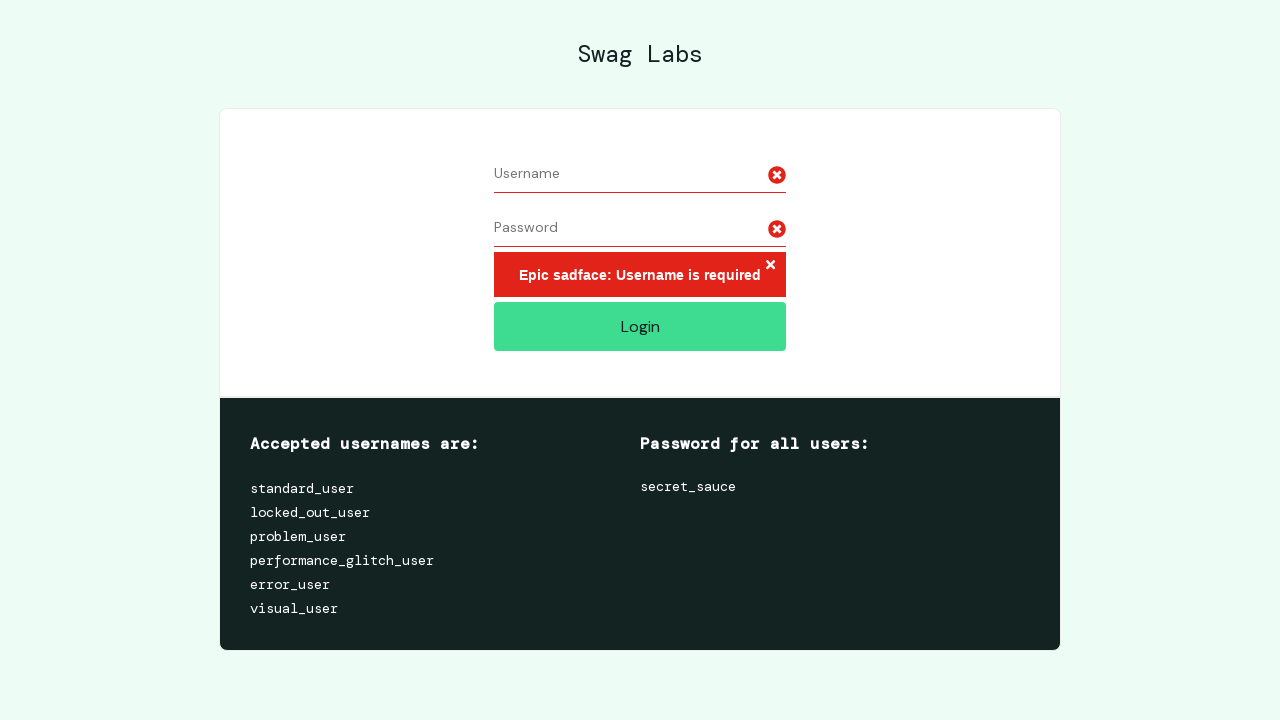

Error message appeared on login form
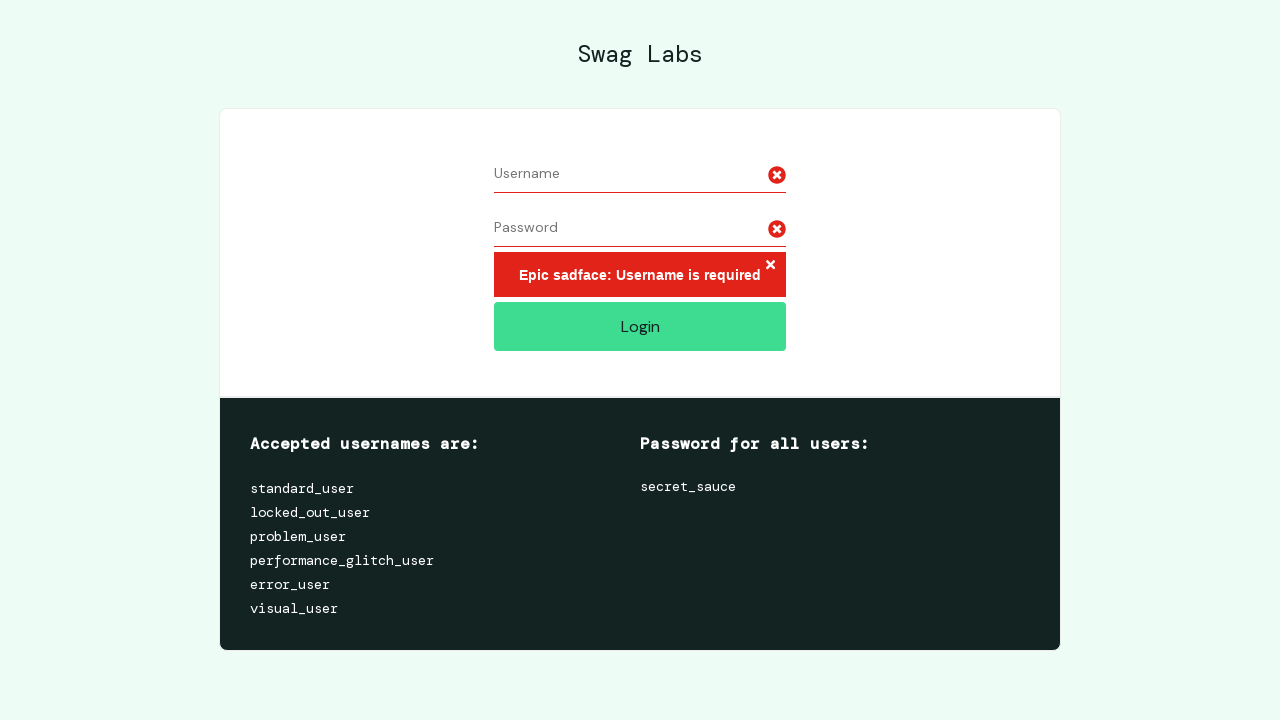

Verified error message: 'Epic sadface: Username is required'
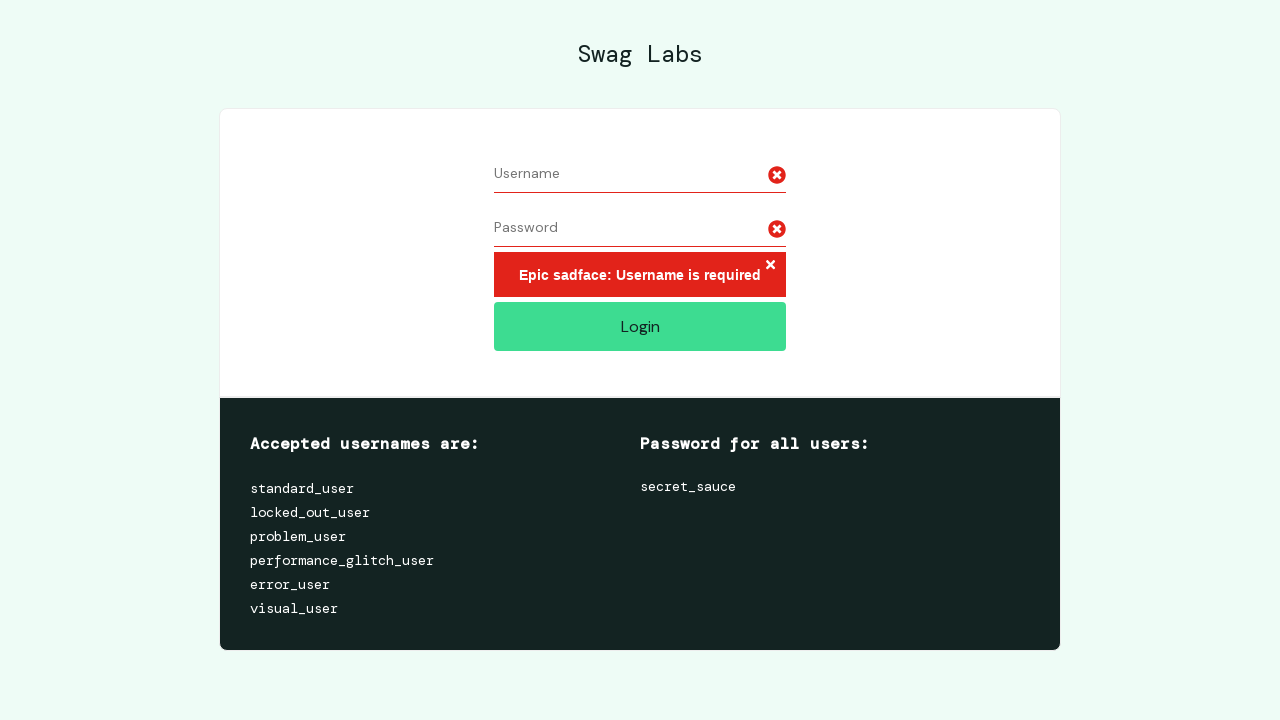

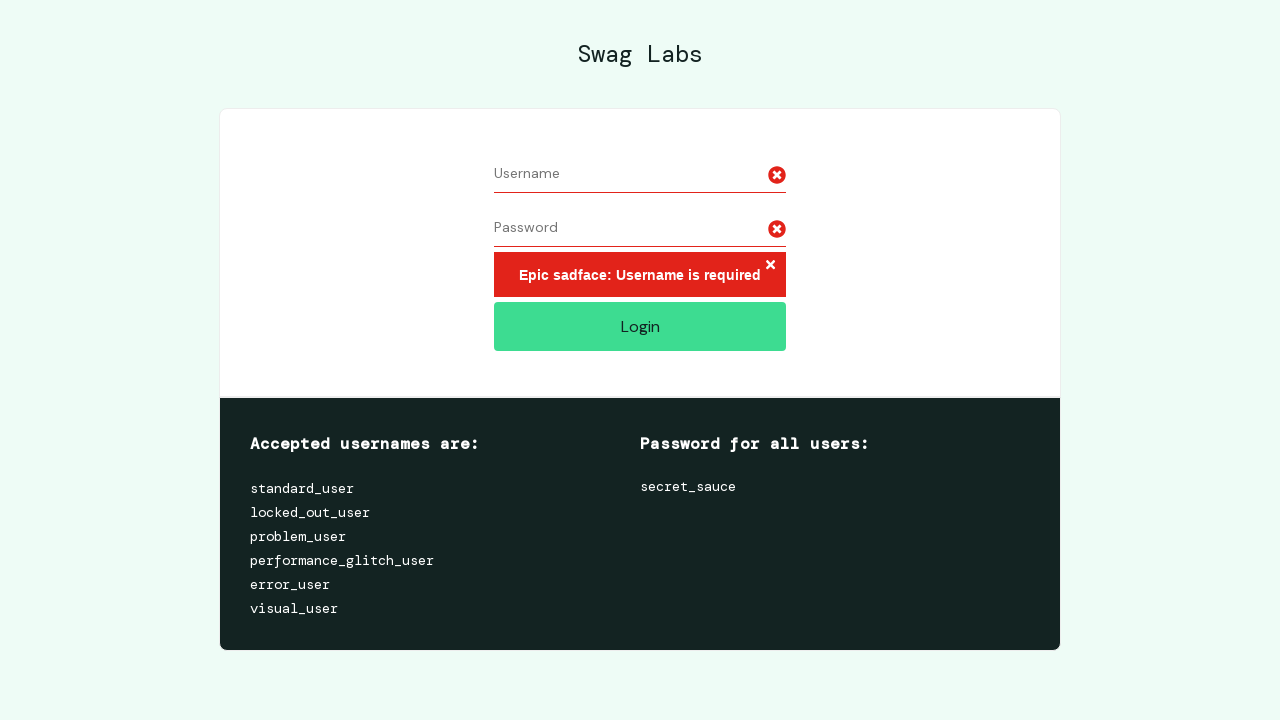